Tests that clicking the login button without entering credentials displays an error indicator on the Sauce Demo site.

Starting URL: https://www.saucedemo.com/

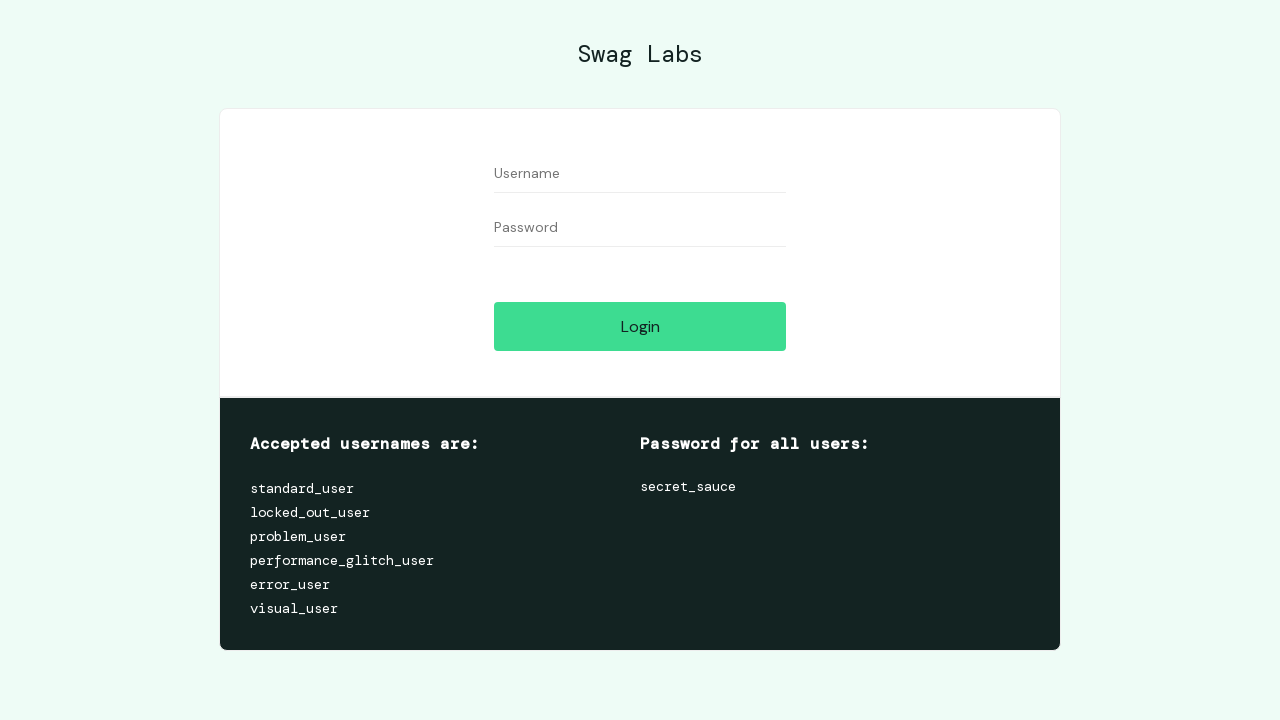

Login button became visible
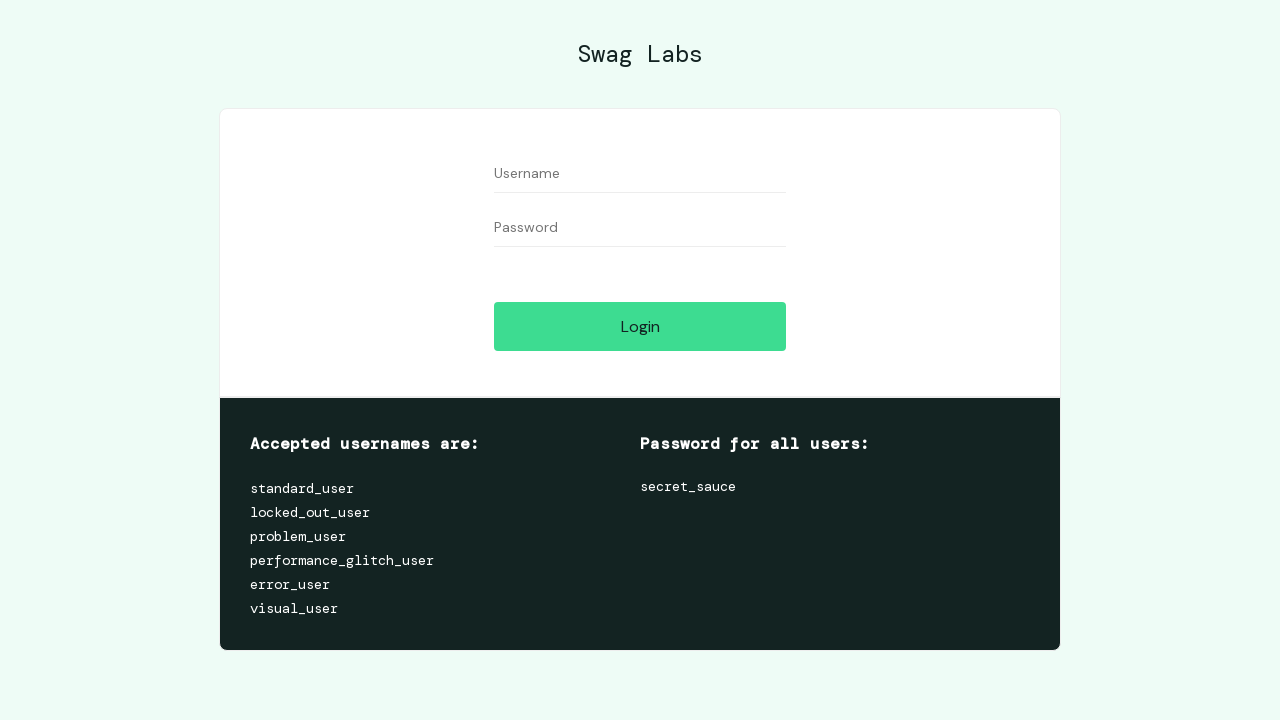

Clicked login button without entering credentials at (640, 326) on [data-test='login-button']
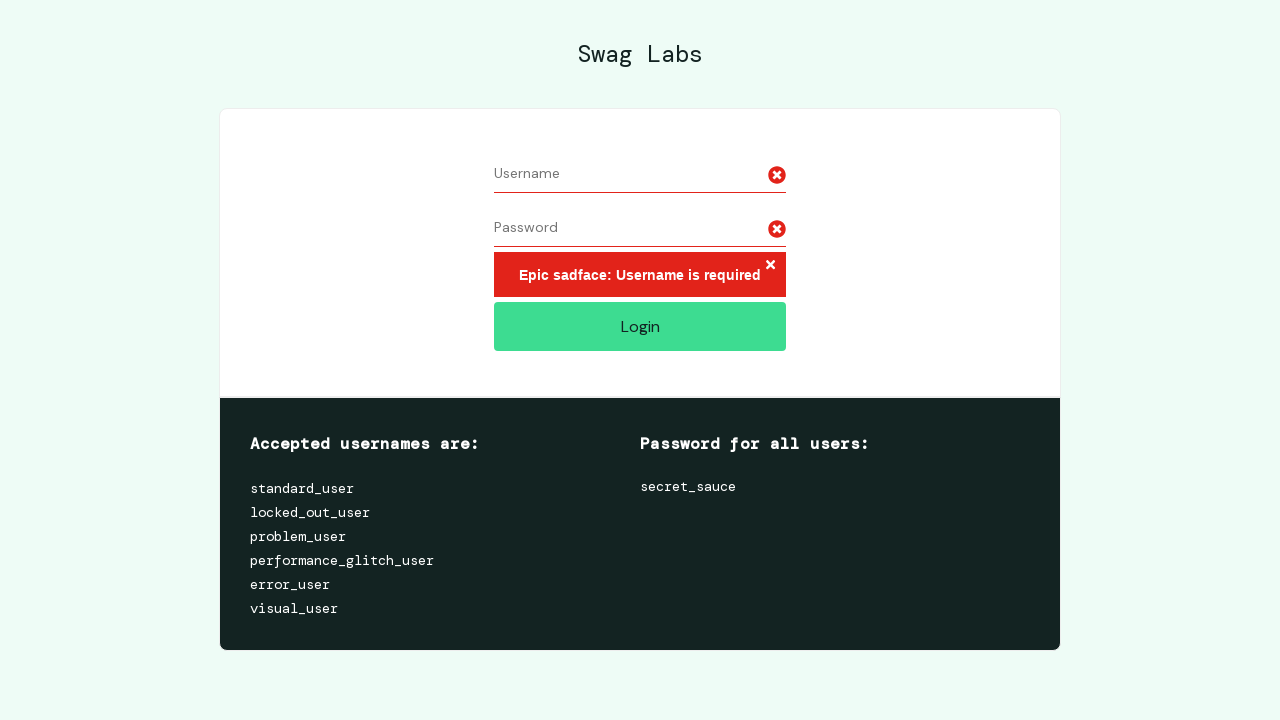

Error indicator appeared on the login form
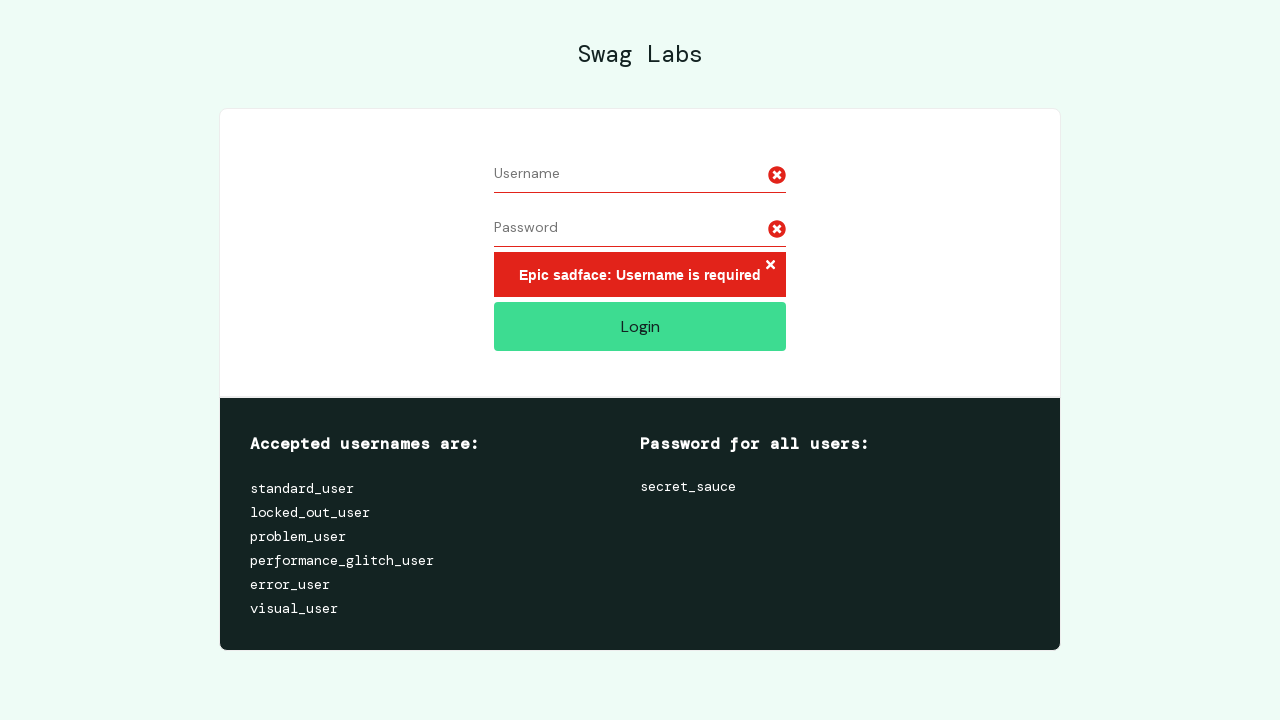

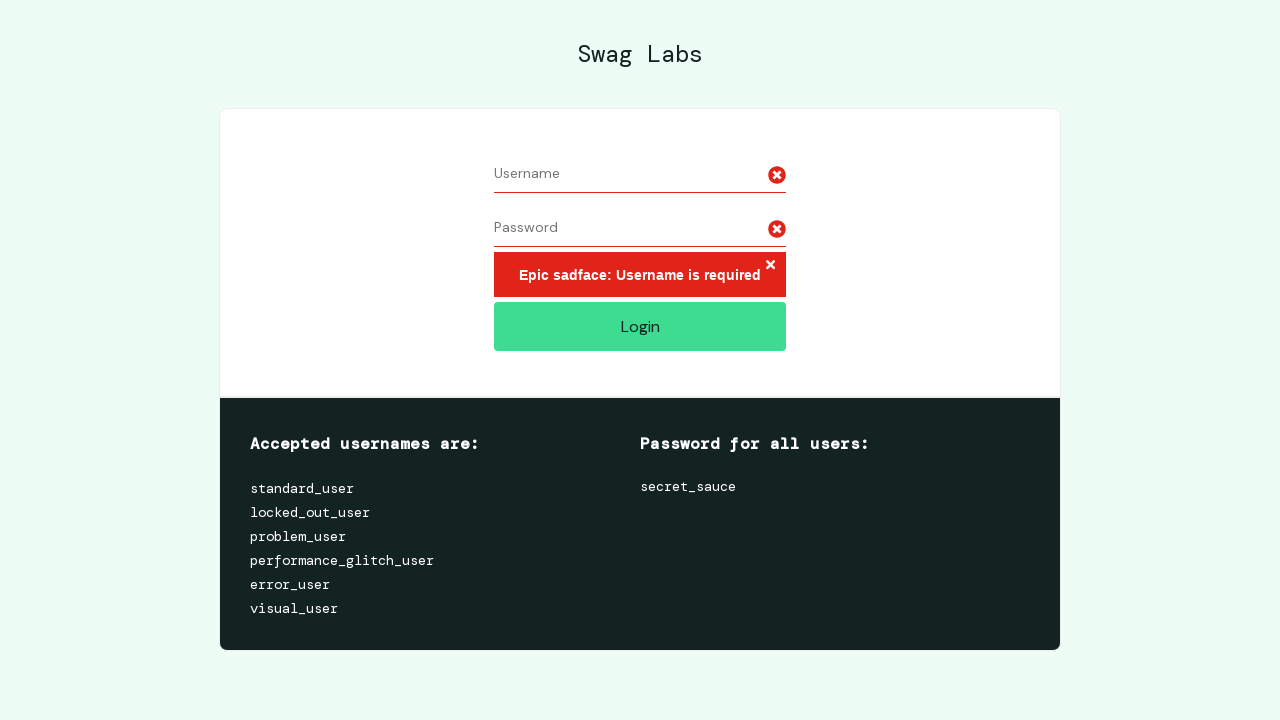